Tests simple JavaScript alert by clicking button, verifying alert text, and accepting the alert

Starting URL: https://v1.training-support.net/selenium/javascript-alerts

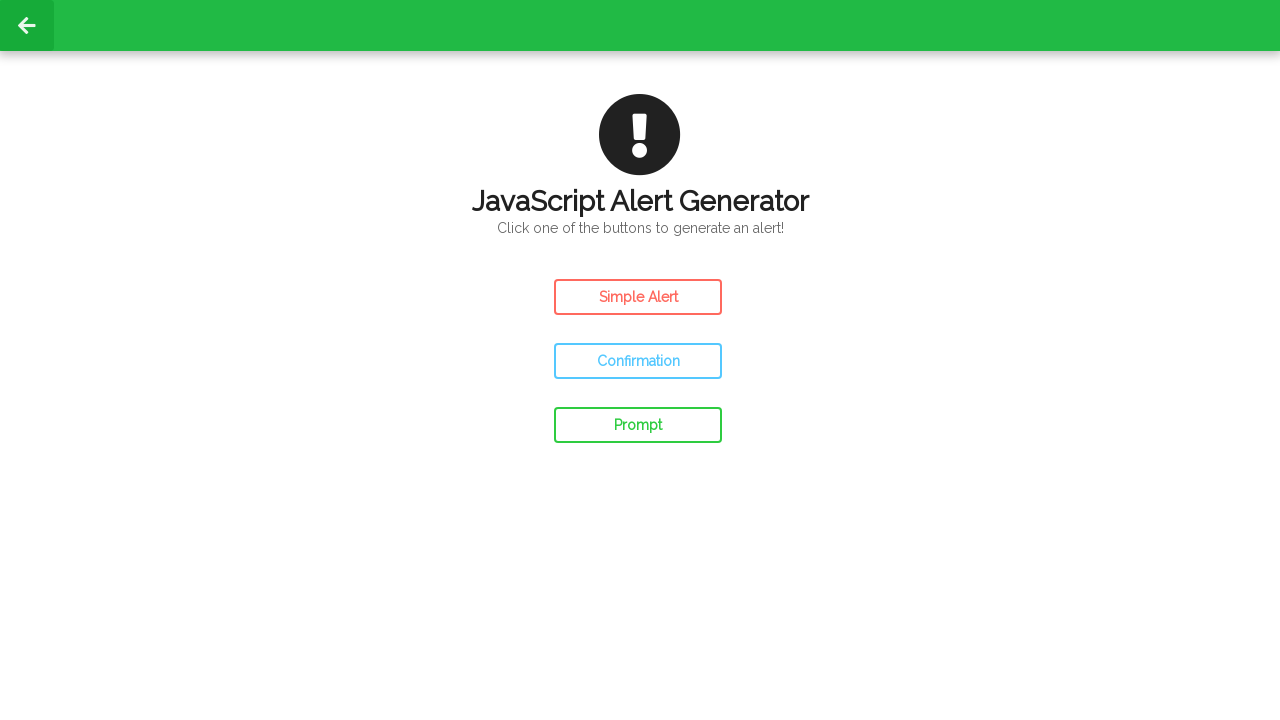

Clicked button to trigger simple JavaScript alert at (638, 297) on #simple
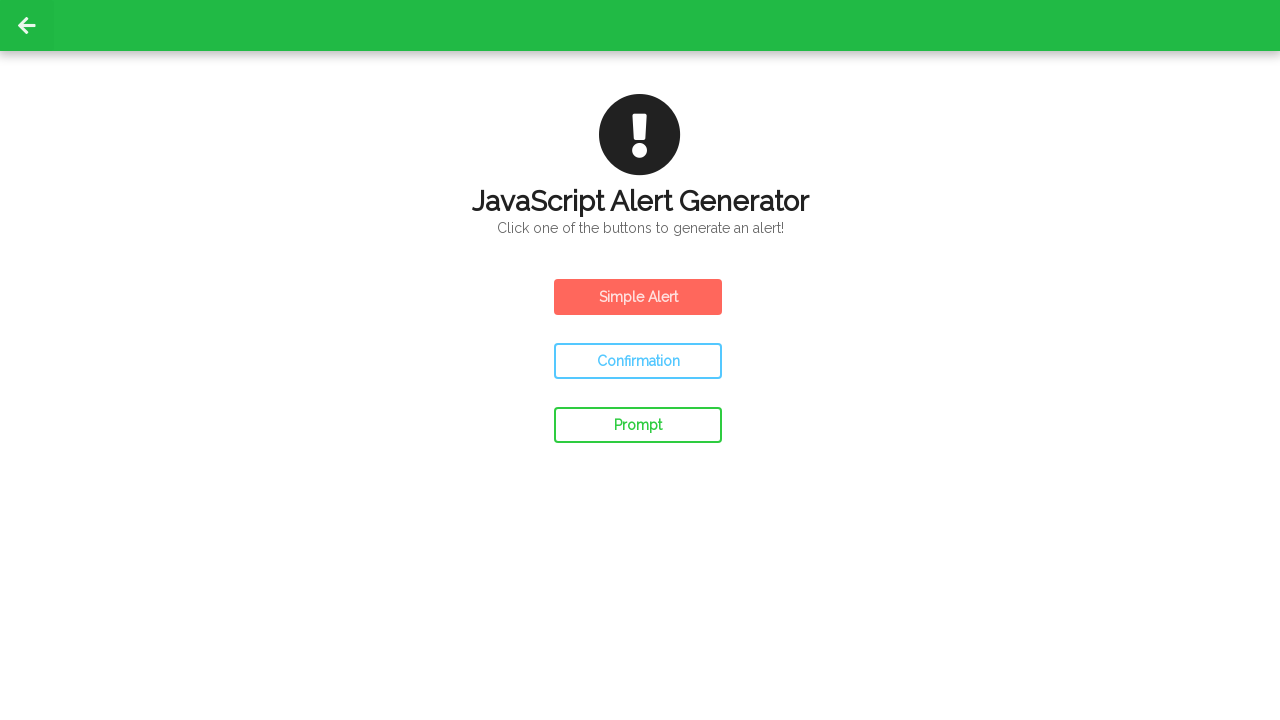

Alert dialog accepted
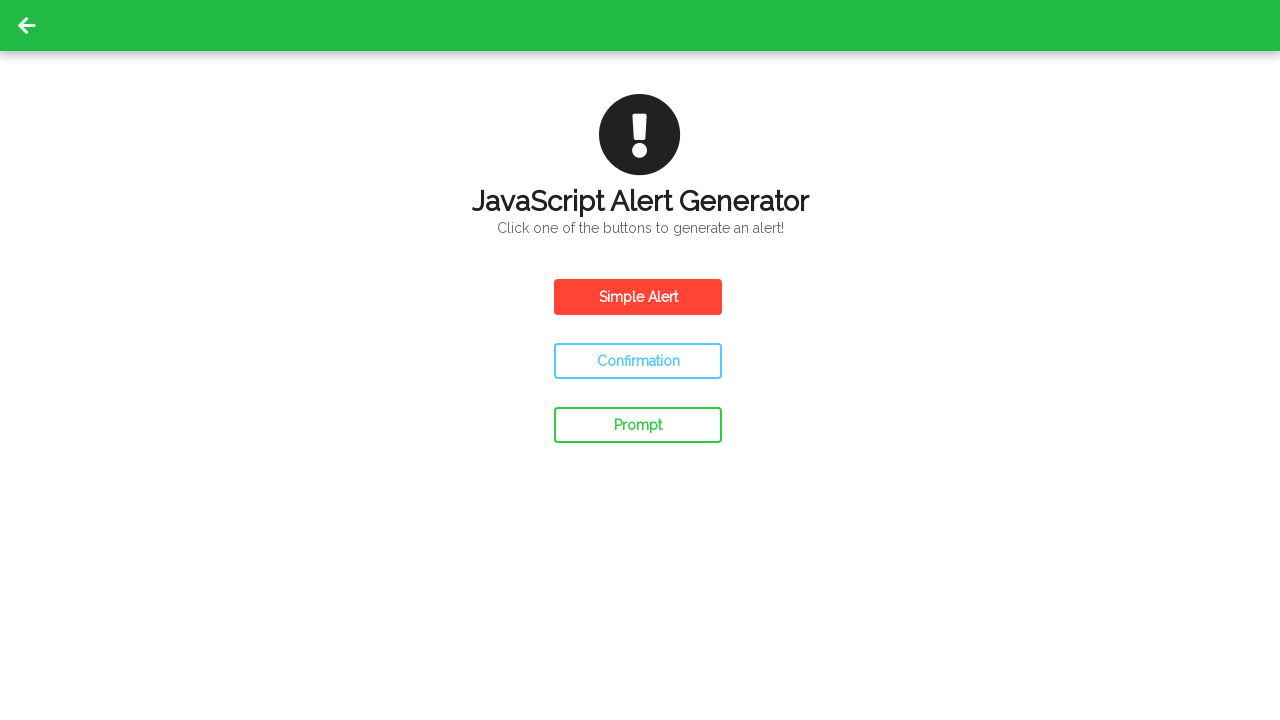

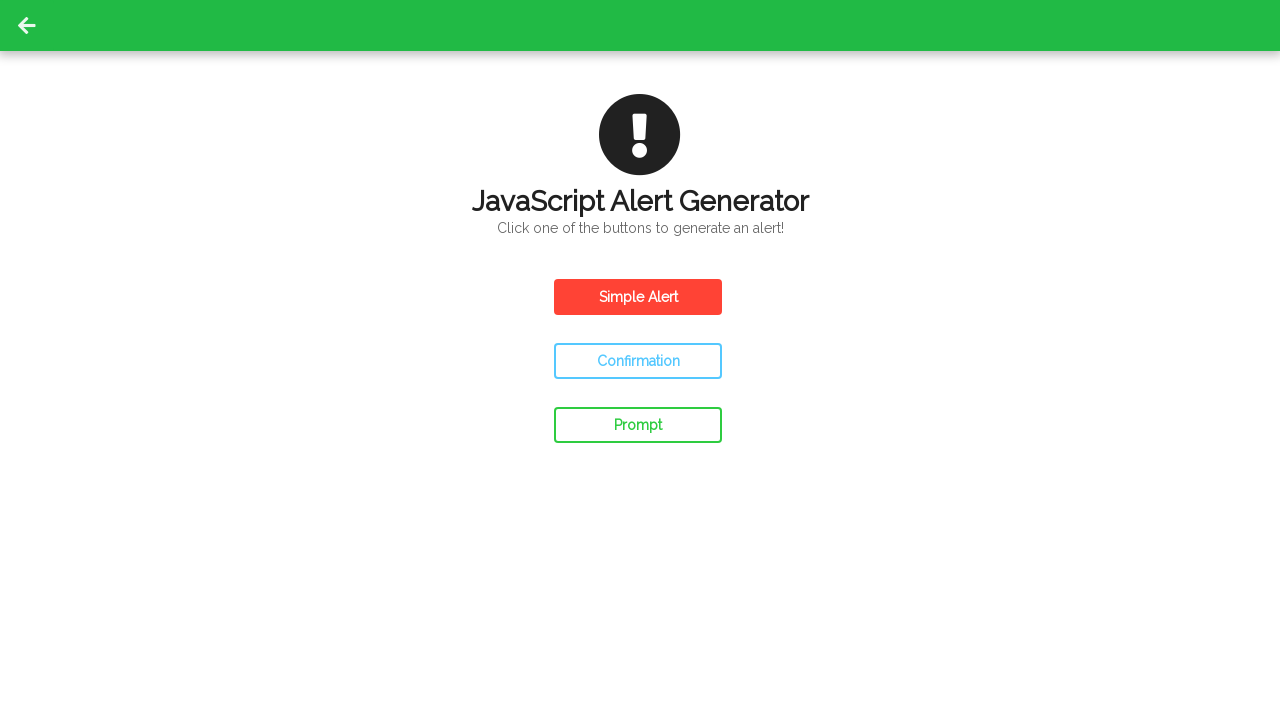